Tests marking a task as complete in the TodoMVC app by adding a task, clicking its completion checkbox, and verifying it shows as completed.

Starting URL: http://todomvc.com/examples/react/dist/

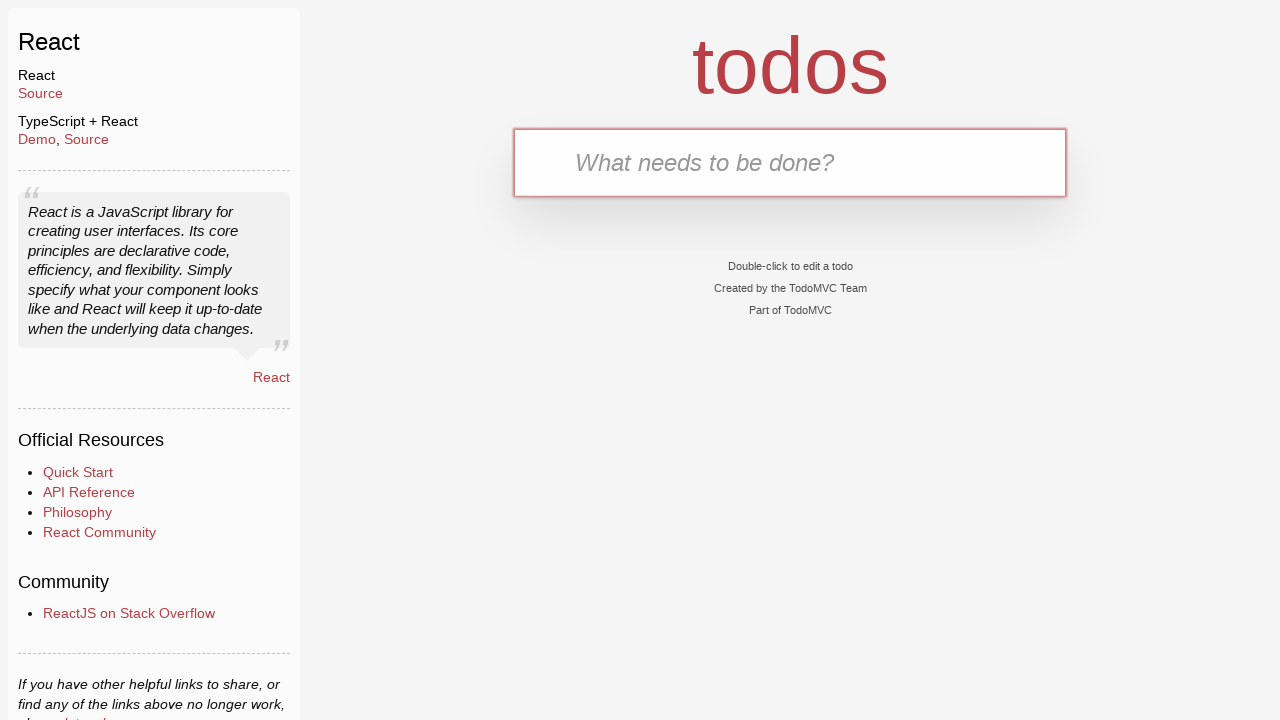

Filled new task input field with 'Write test cases' on .new-todo
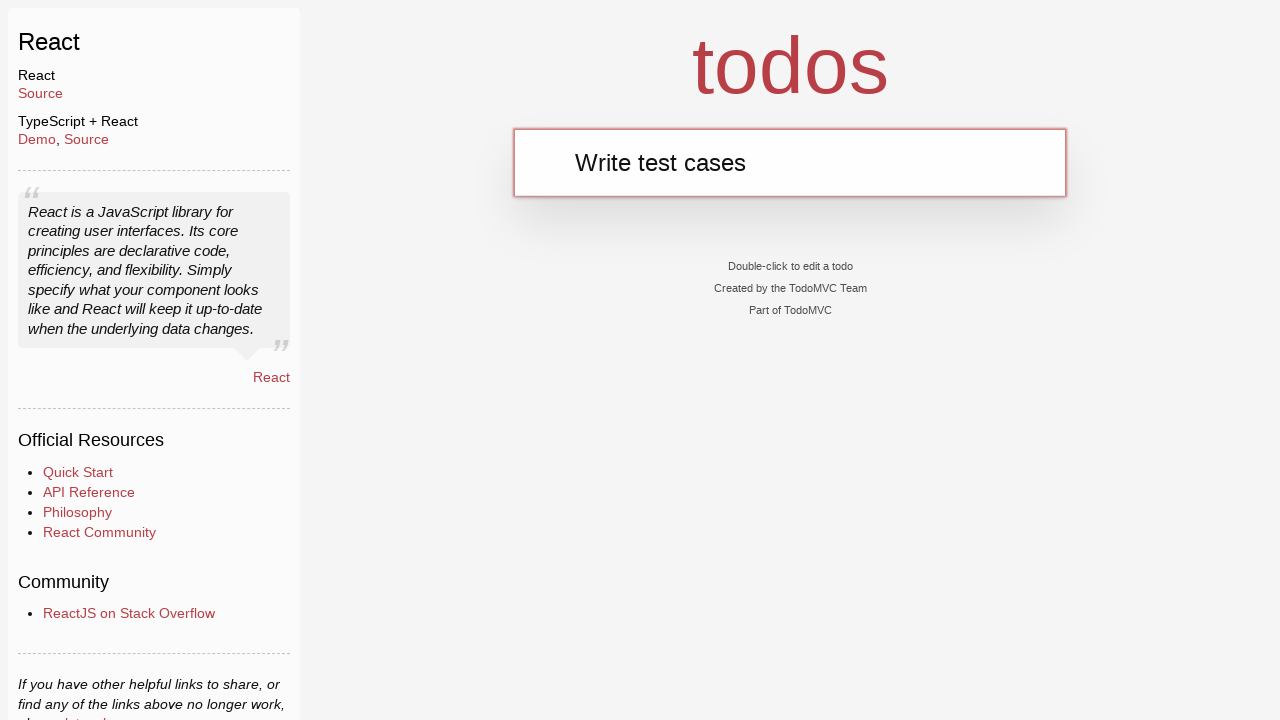

Pressed Enter to add the new task on .new-todo
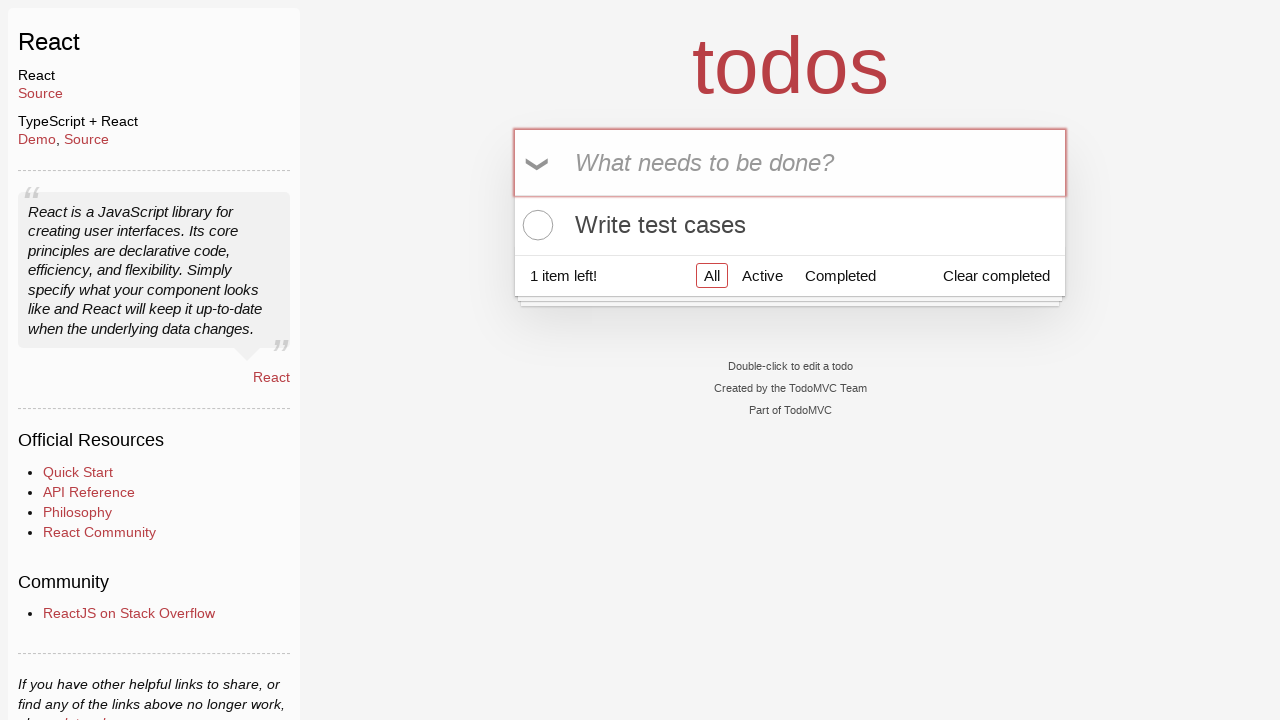

Task 'Write test cases' appeared in the list
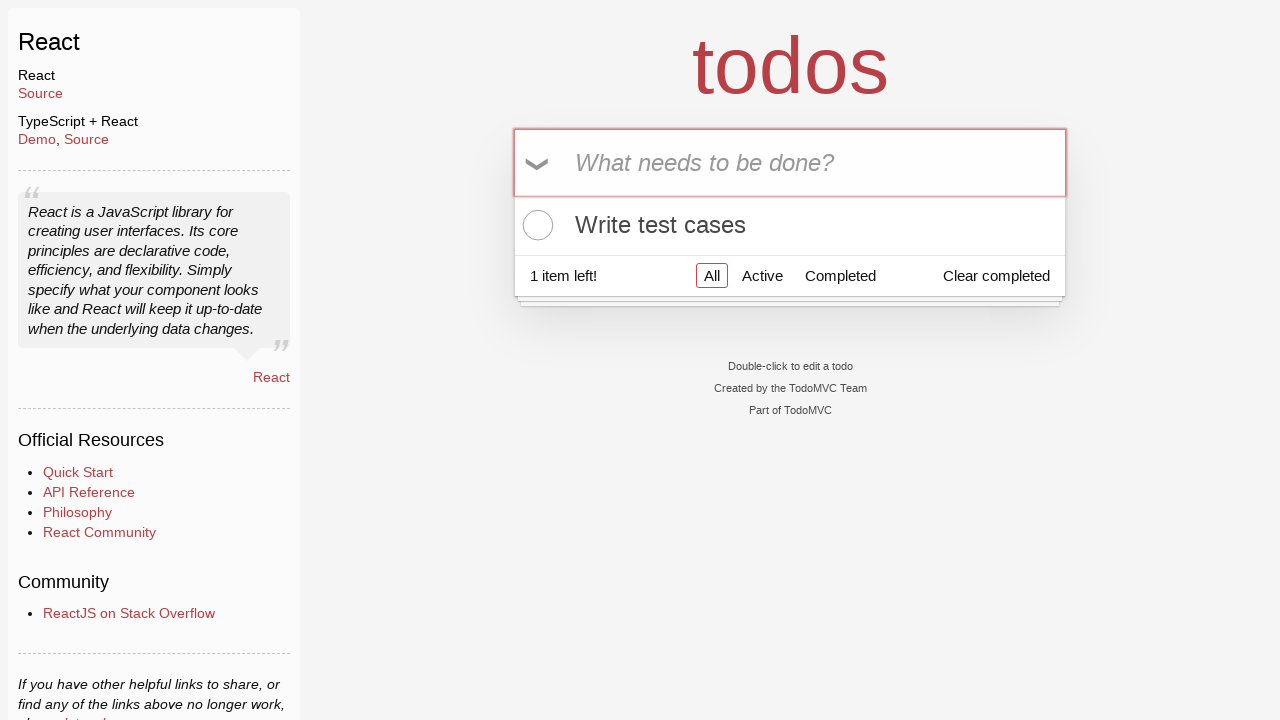

Clicked the completion checkbox for task 'Write test cases' at (535, 225) on li:has-text('Write test cases') .toggle
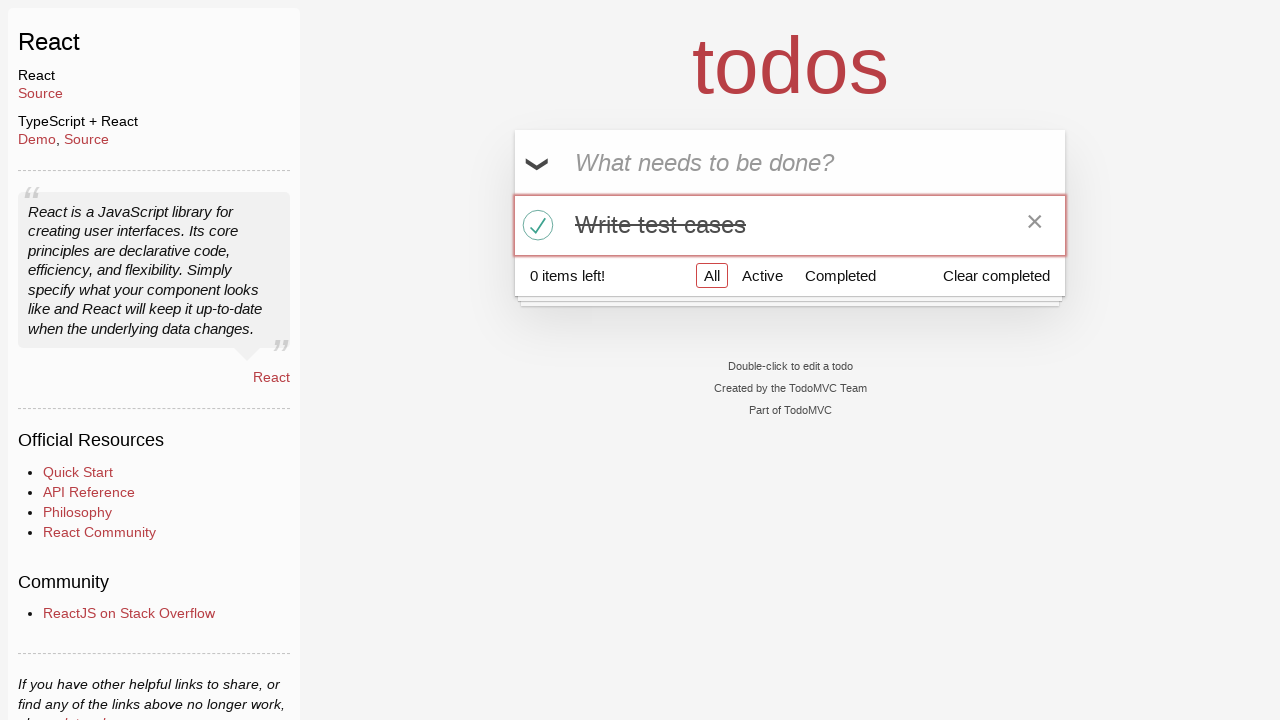

Task 'Write test cases' is now marked as completed
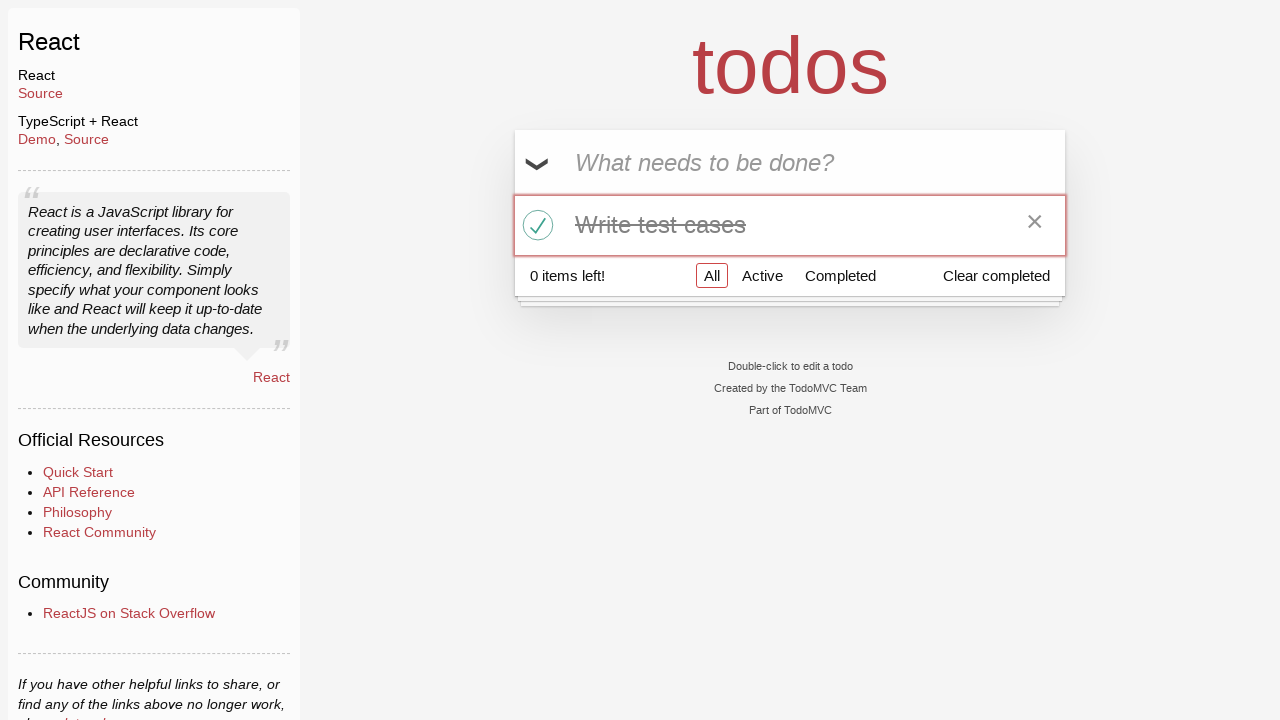

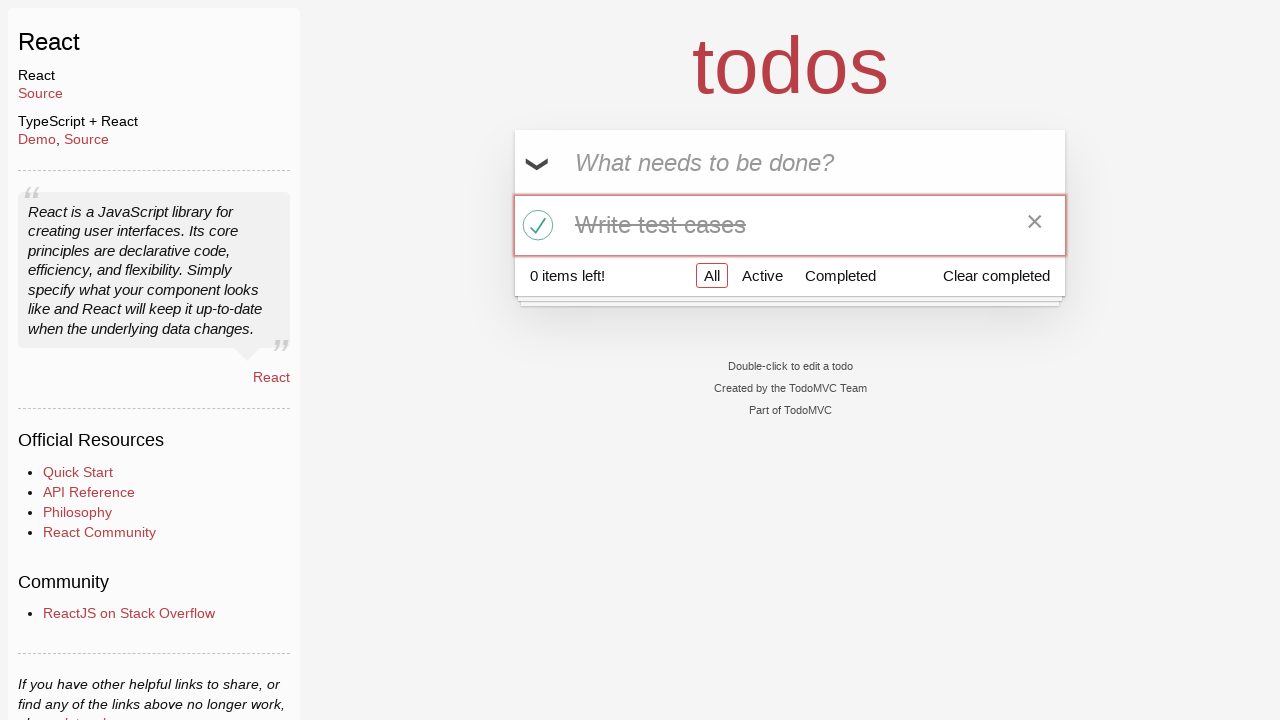